Tests JavaScript prompt dialog by clicking the third button, entering text in the prompt, accepting it, and verifying the entered text appears in the result

Starting URL: https://testcenter.techproeducation.com/index.php?page=javascript-alerts

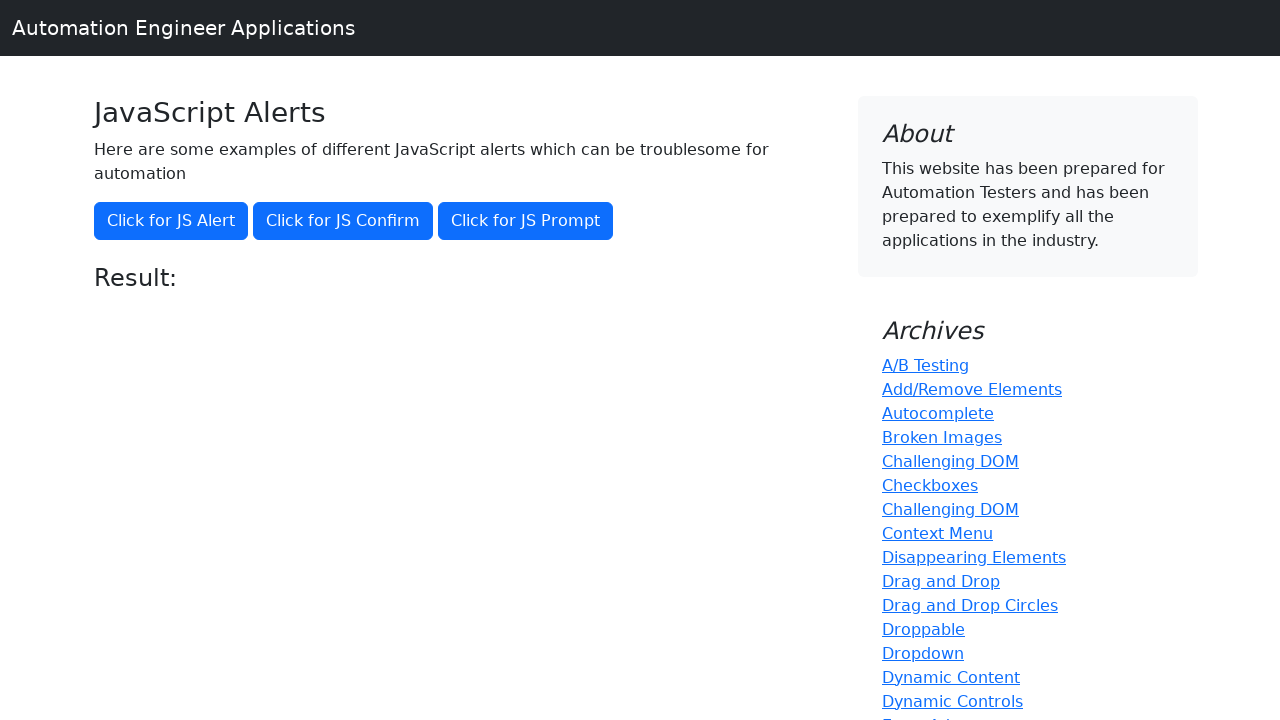

Set up dialog handler to accept prompt with 'TestUser123'
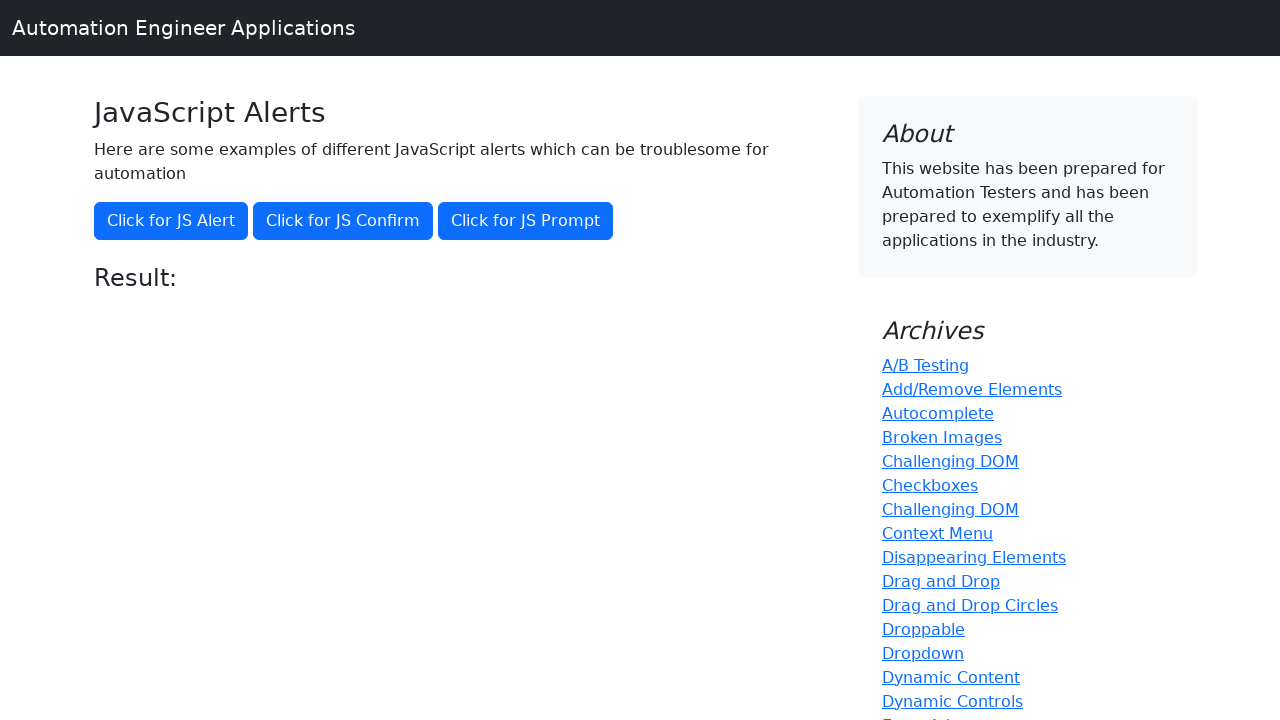

Clicked the JS Prompt button at (526, 221) on xpath=//button[text()='Click for JS Prompt']
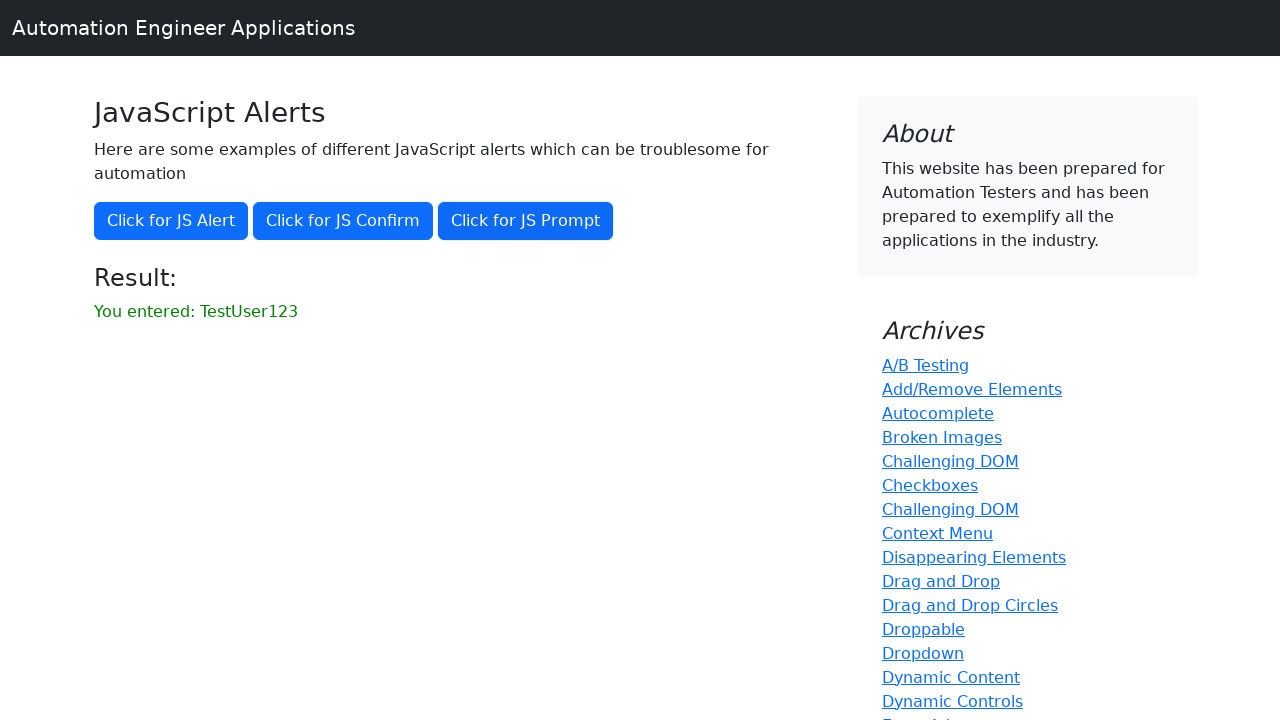

Located result element
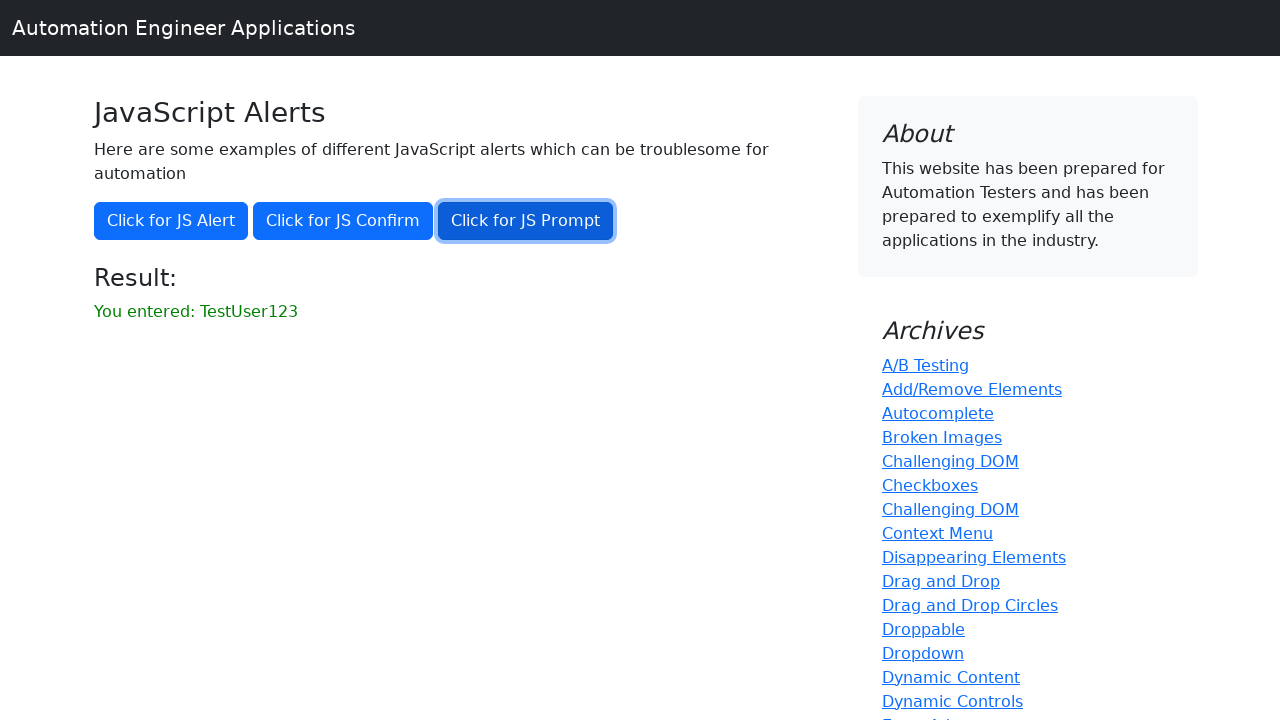

Verified that 'TestUser123' appears in the result
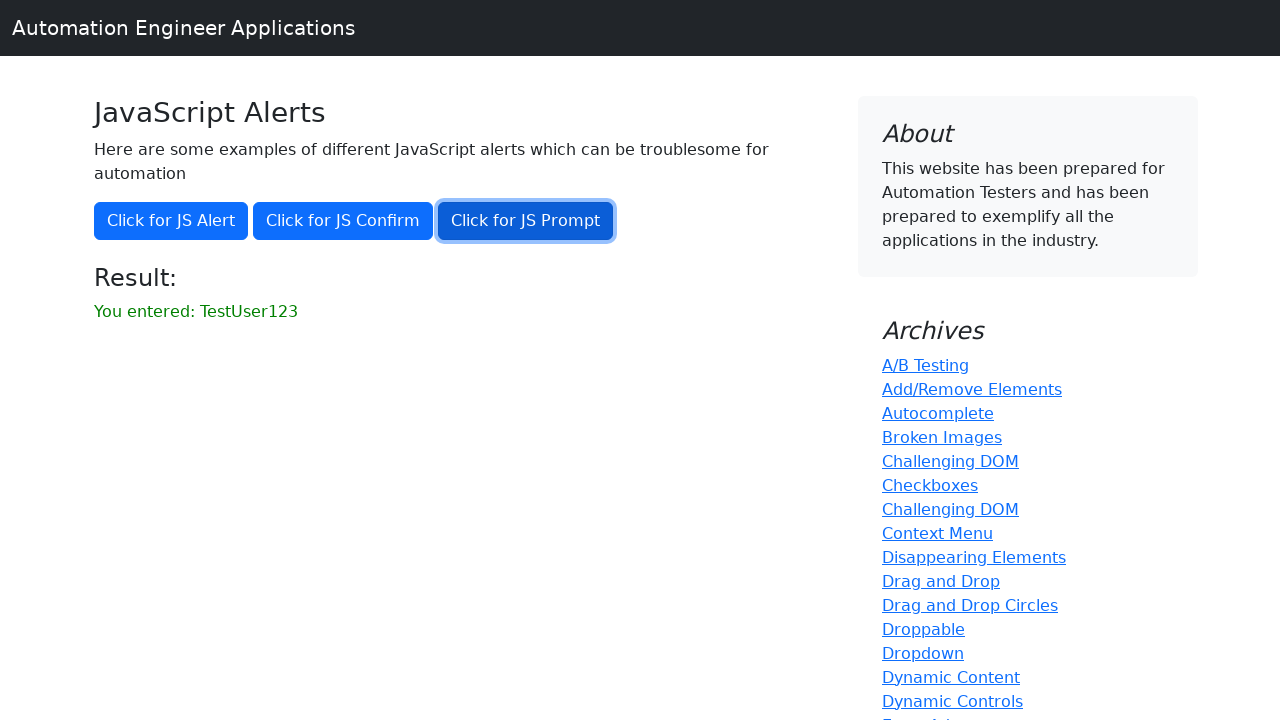

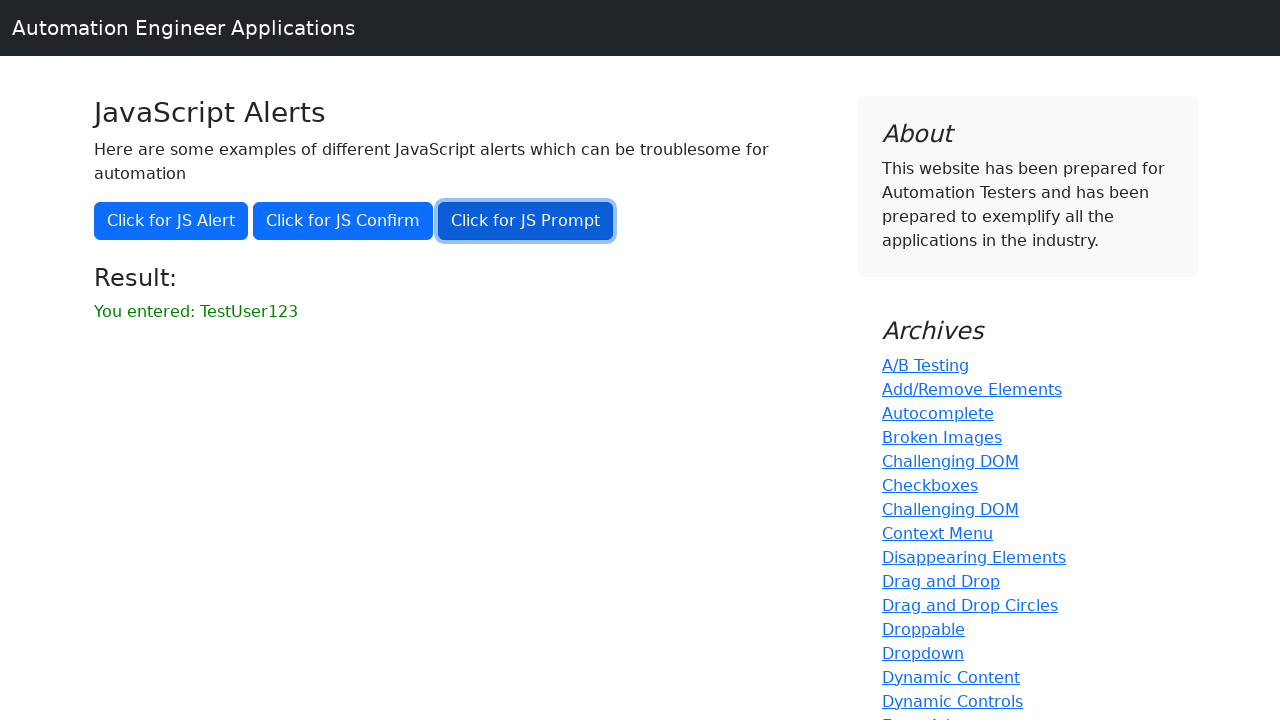